Tests checkbox functionality by selecting individual checkboxes and using check all/uncheck all buttons

Starting URL: https://moatazeldebsy.github.io/test-automation-practices/#/checkboxes

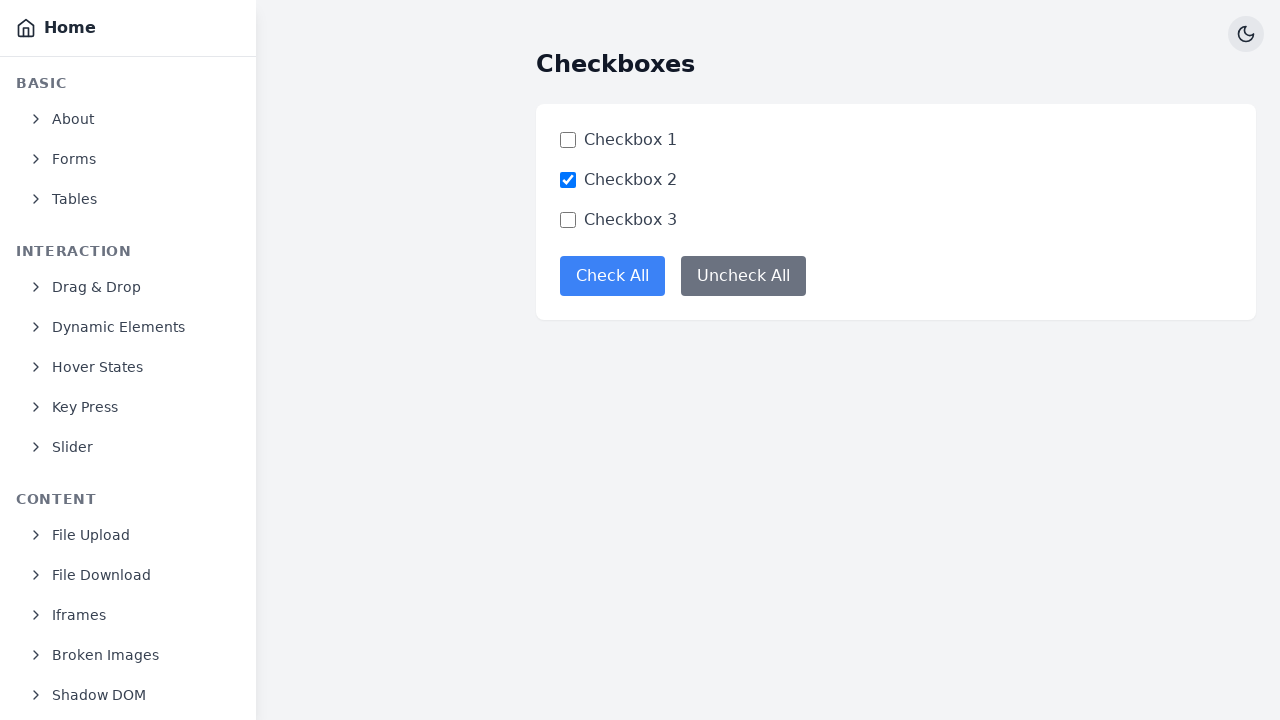

Clicked checkbox1 to select it at (568, 140) on xpath=//input[@data-test='checkbox-checkbox1']
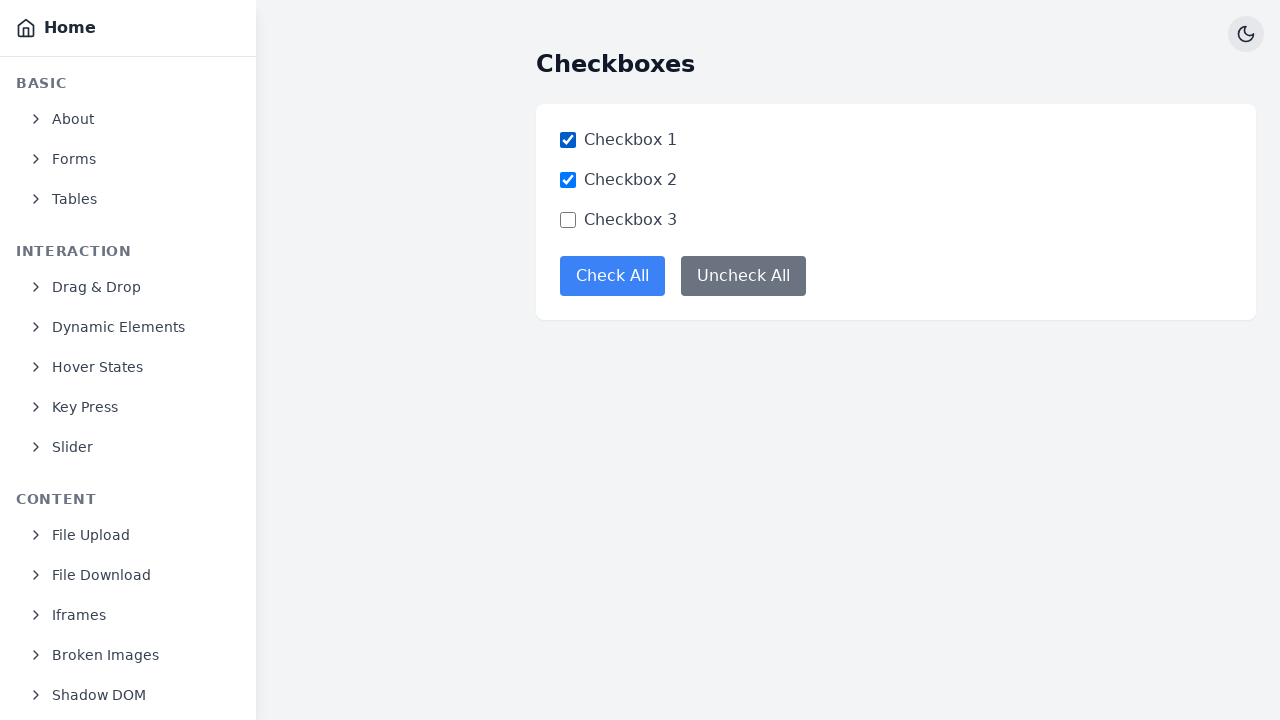

Checkbox2 was already selected
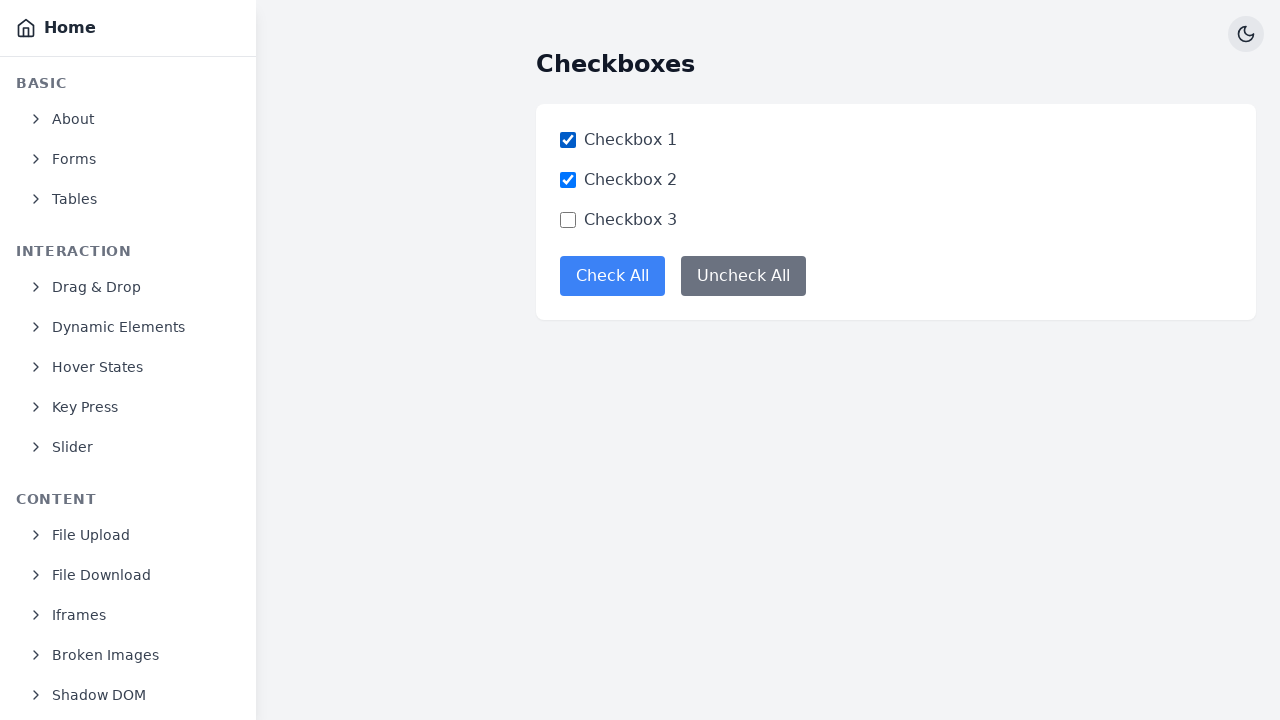

Clicked 'Check All' button to select all checkboxes at (612, 276) on xpath=//button[@data-test='check-all-button']
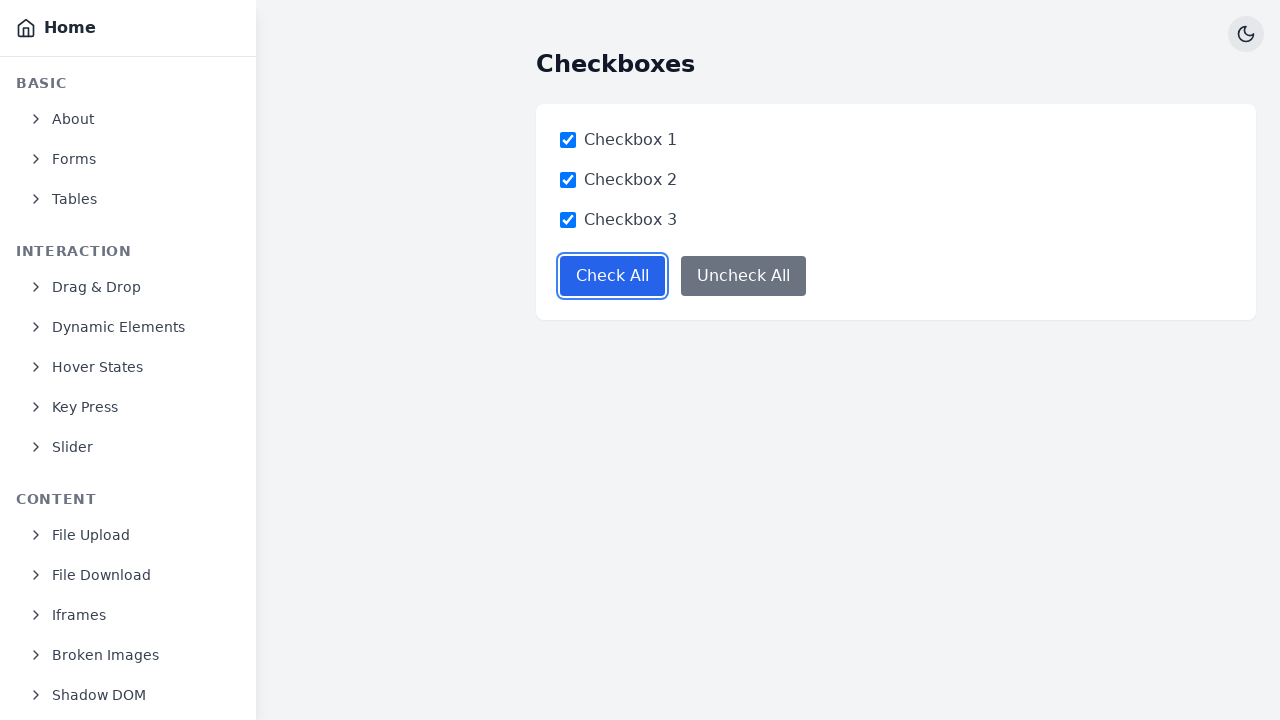

Clicked 'Uncheck All' button to deselect all checkboxes at (744, 276) on xpath=//button[@data-test='uncheck-all-button']
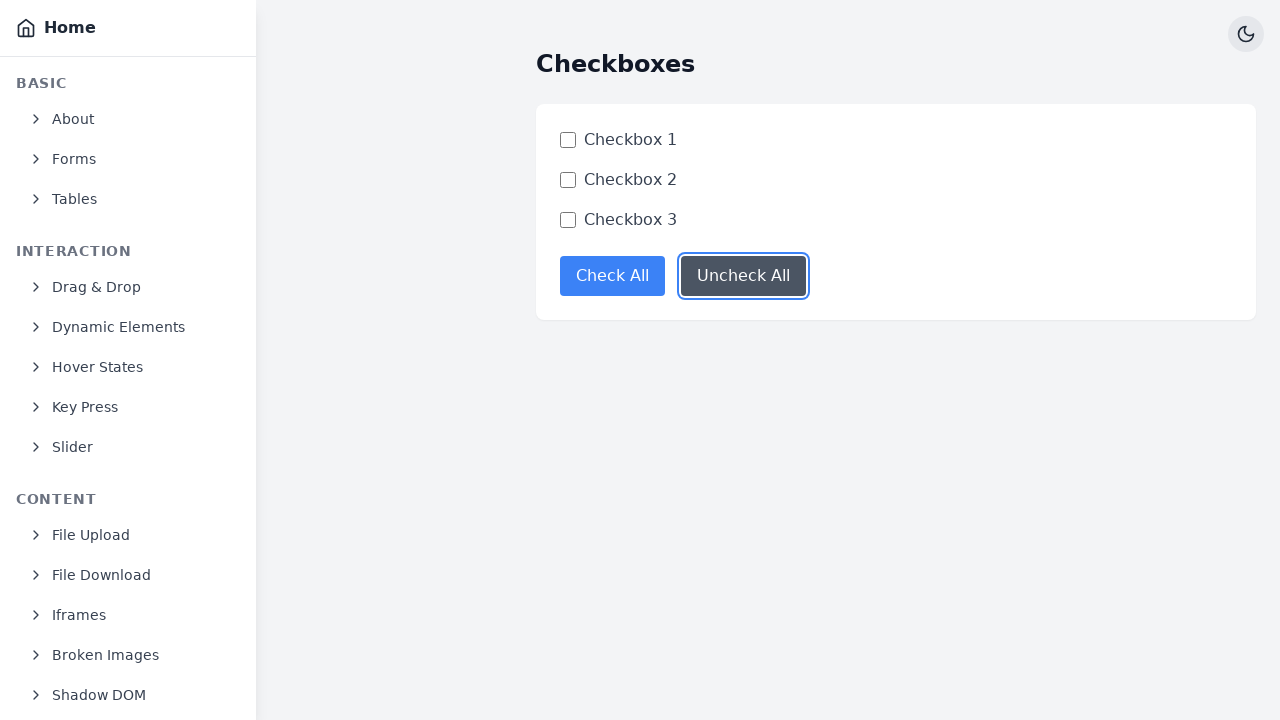

Clicked checkbox3 to select it at (568, 220) on xpath=//input[@data-test='checkbox-checkbox3']
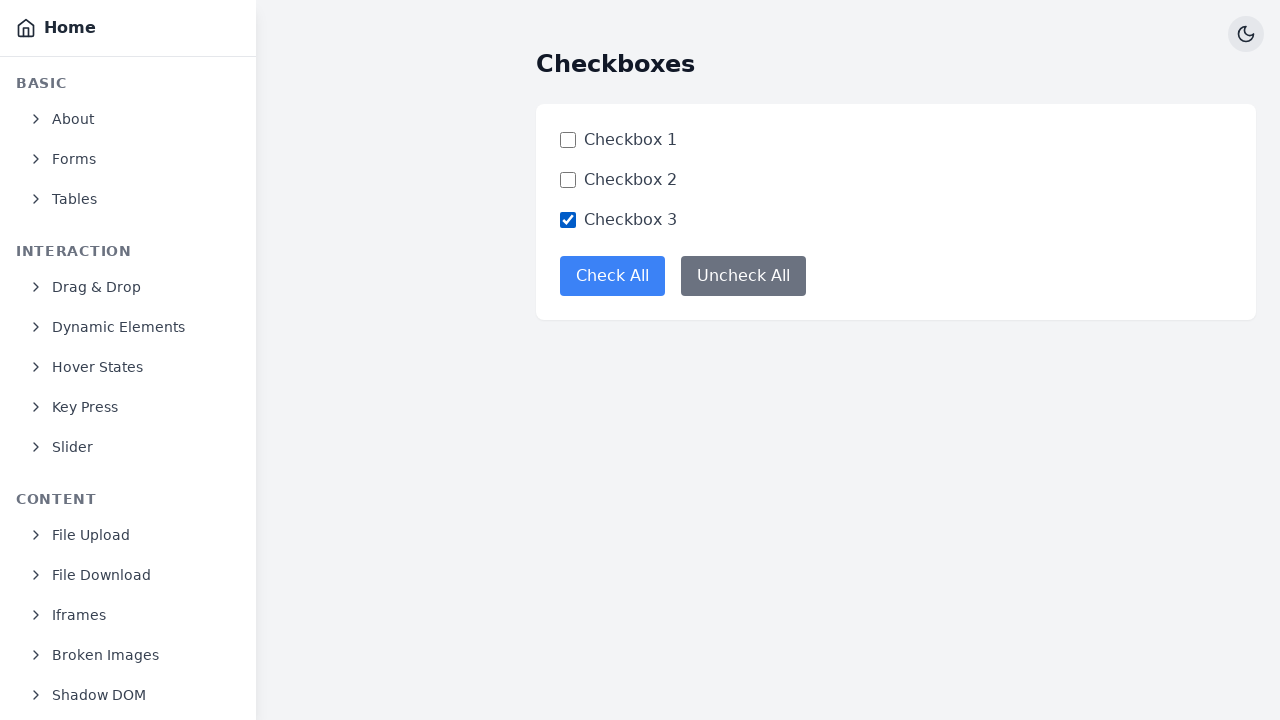

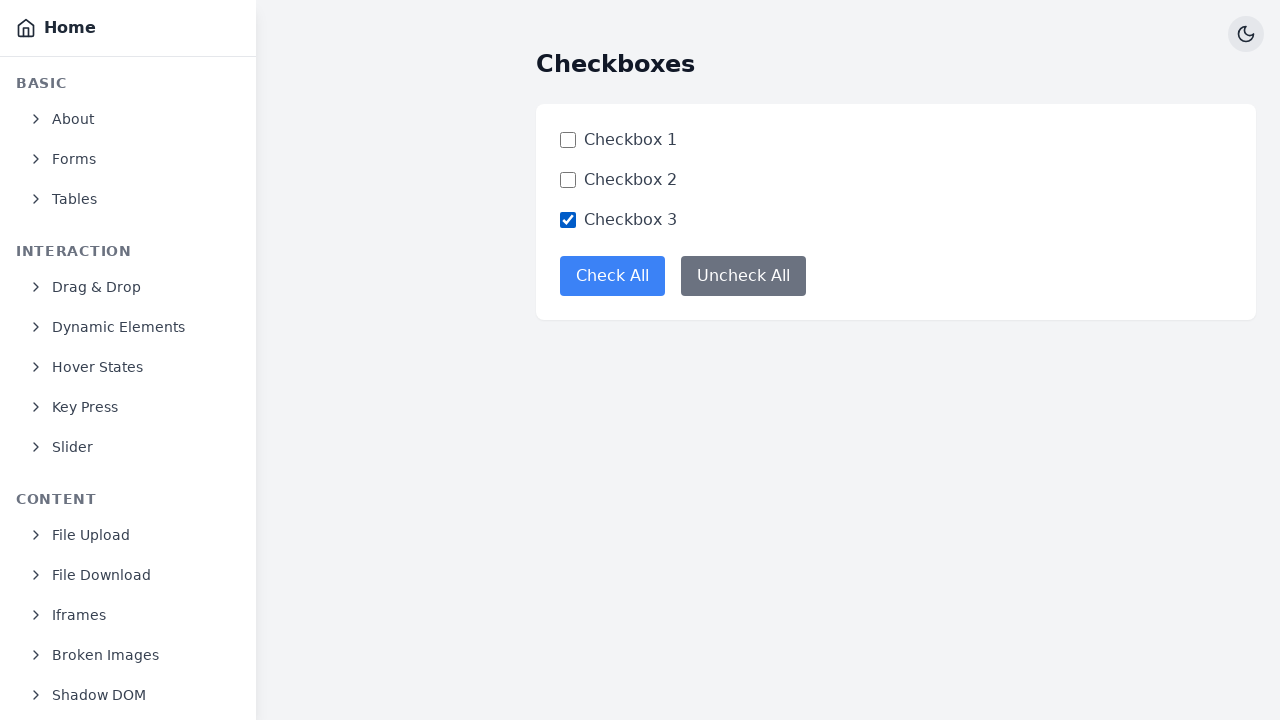